Tests that the Clear completed button removes completed items when clicked

Starting URL: https://demo.playwright.dev/todomvc

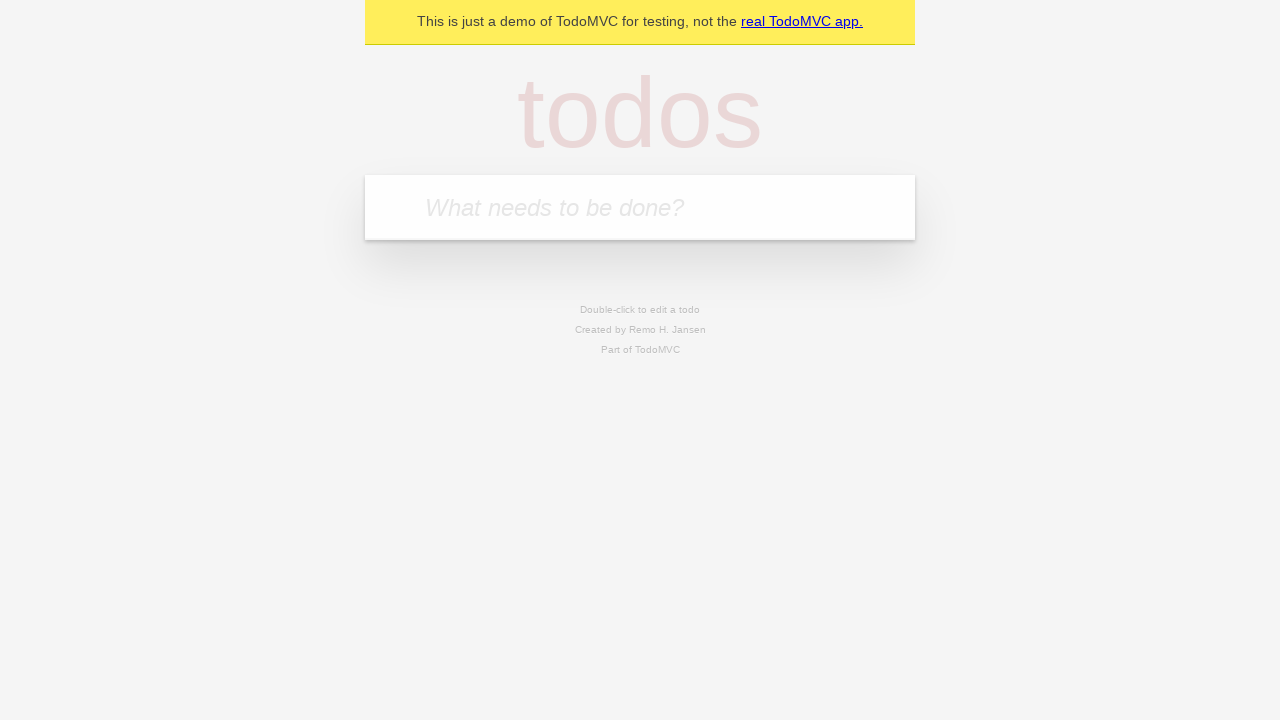

Filled todo input with 'buy some cheese' on internal:attr=[placeholder="What needs to be done?"i]
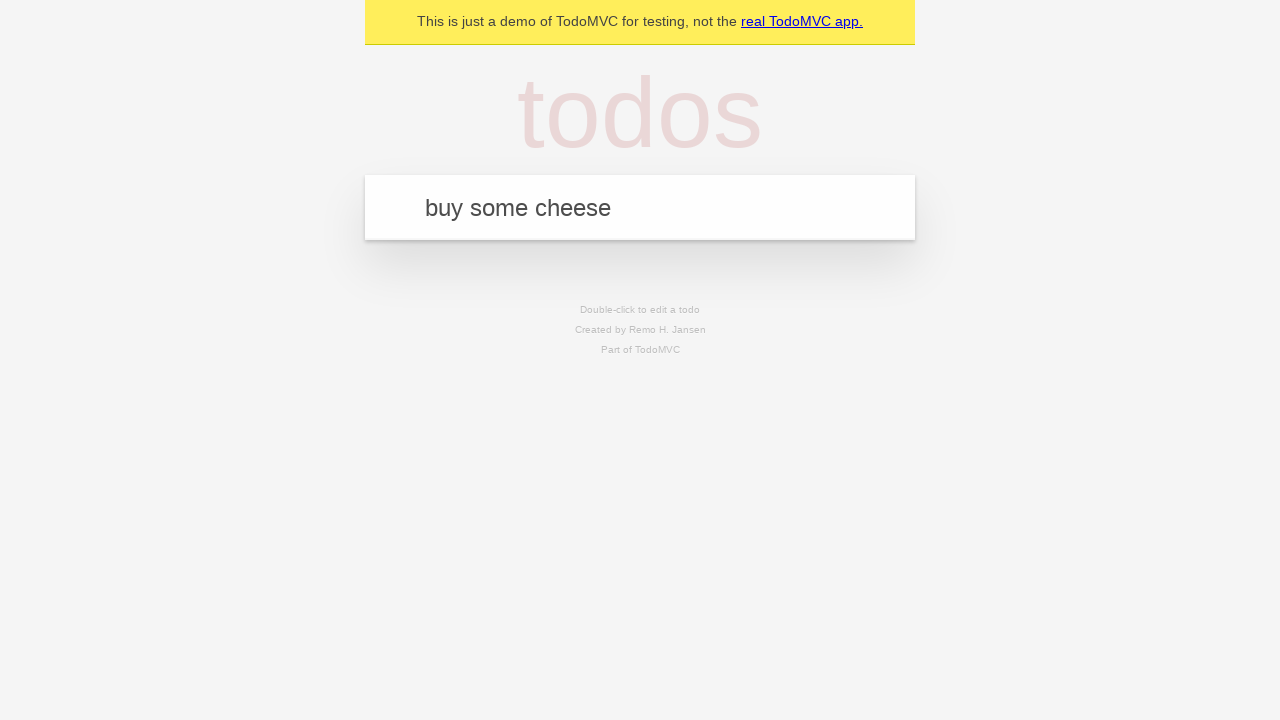

Pressed Enter to add first todo item on internal:attr=[placeholder="What needs to be done?"i]
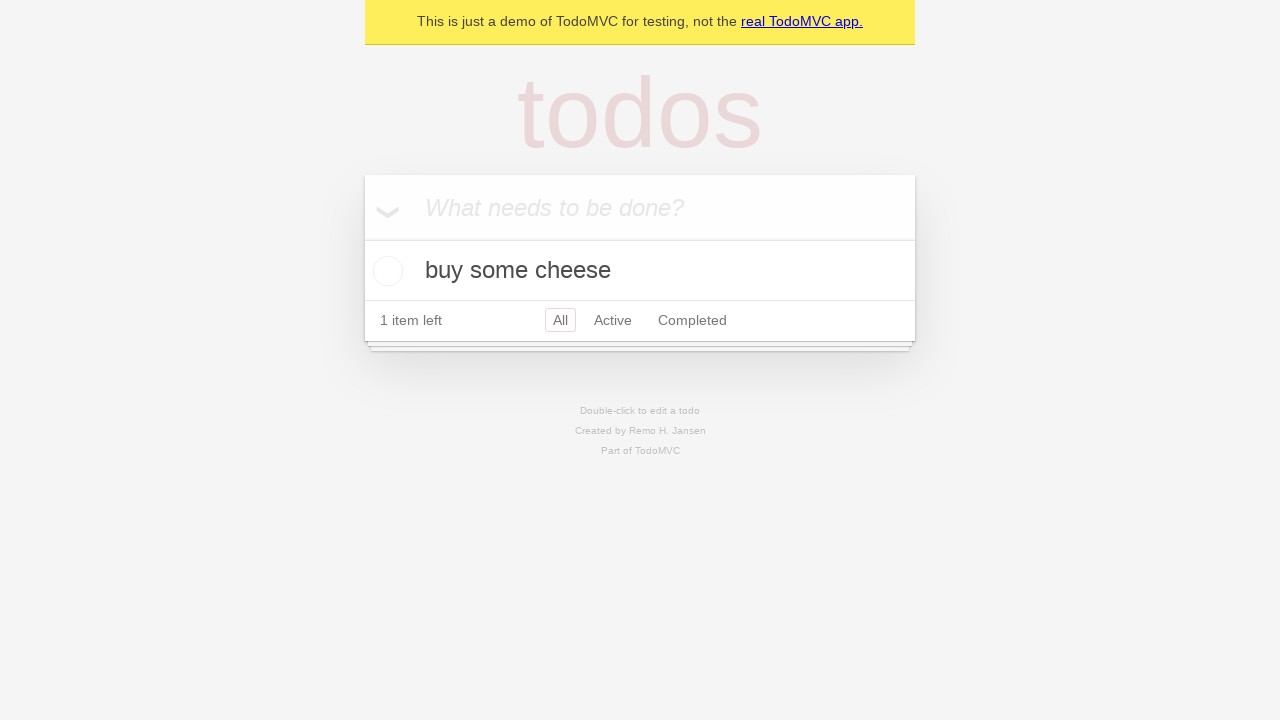

Filled todo input with 'feed the cat' on internal:attr=[placeholder="What needs to be done?"i]
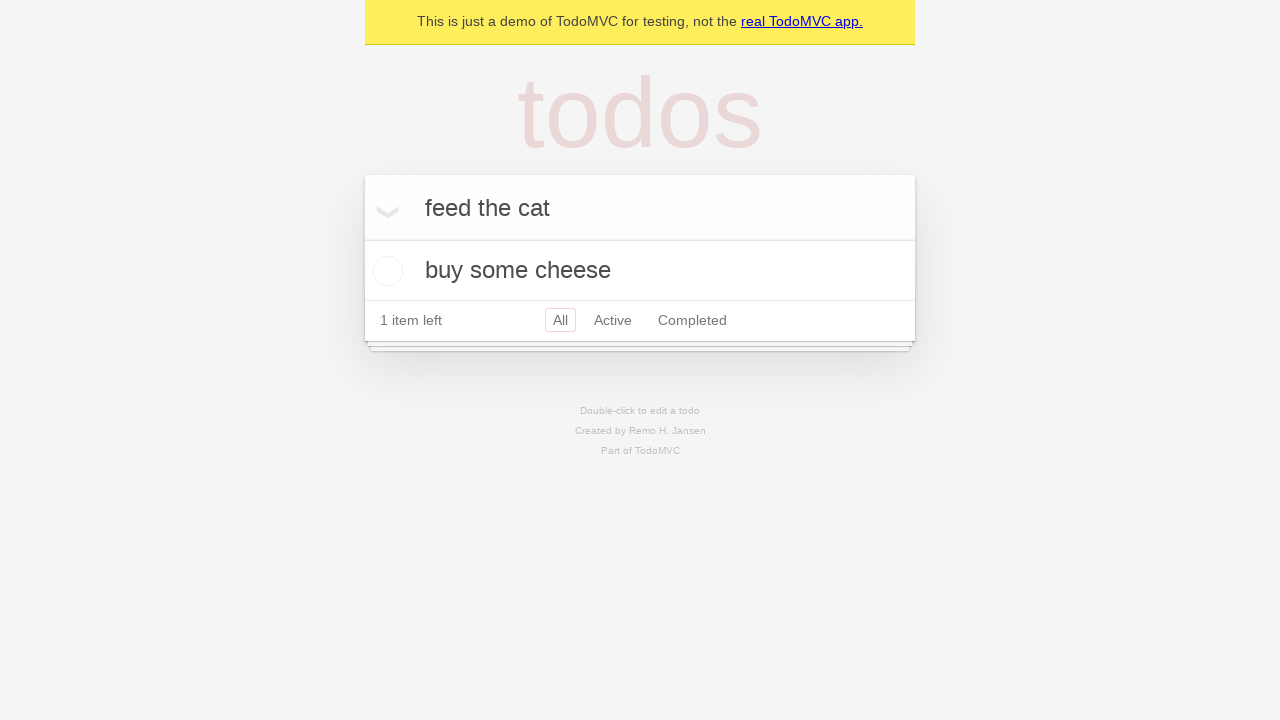

Pressed Enter to add second todo item on internal:attr=[placeholder="What needs to be done?"i]
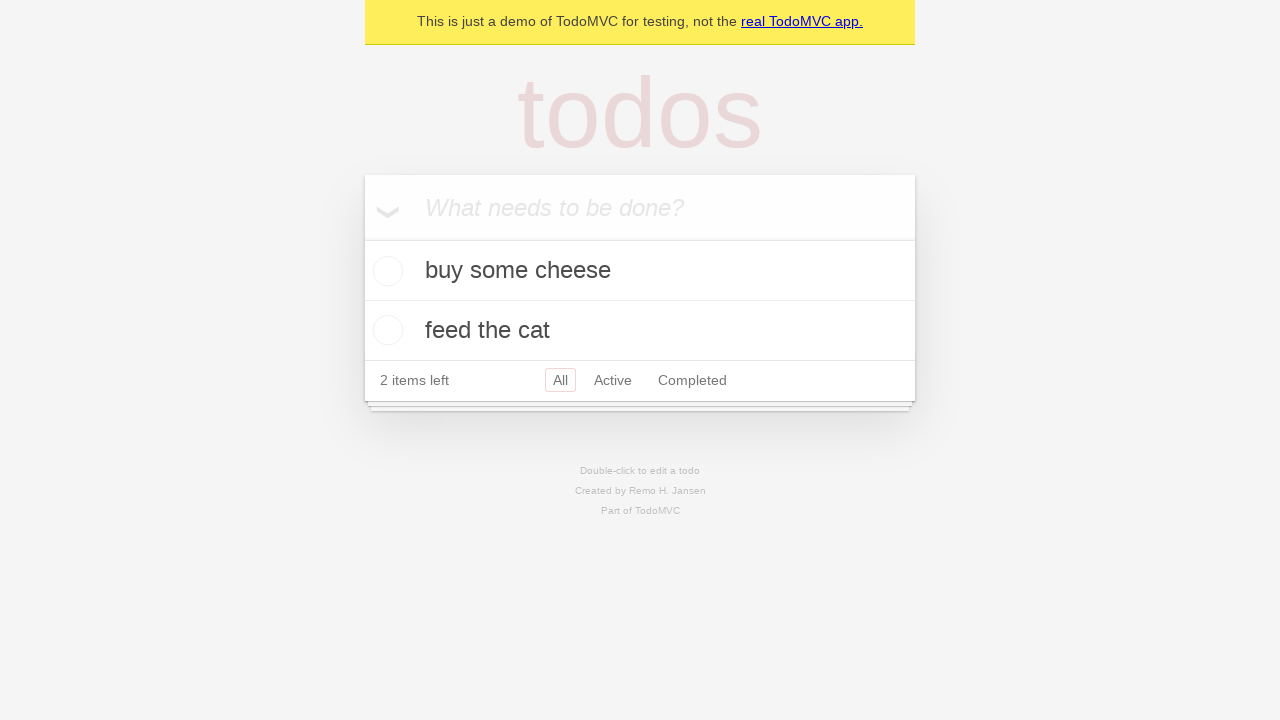

Filled todo input with 'book a doctors appointment' on internal:attr=[placeholder="What needs to be done?"i]
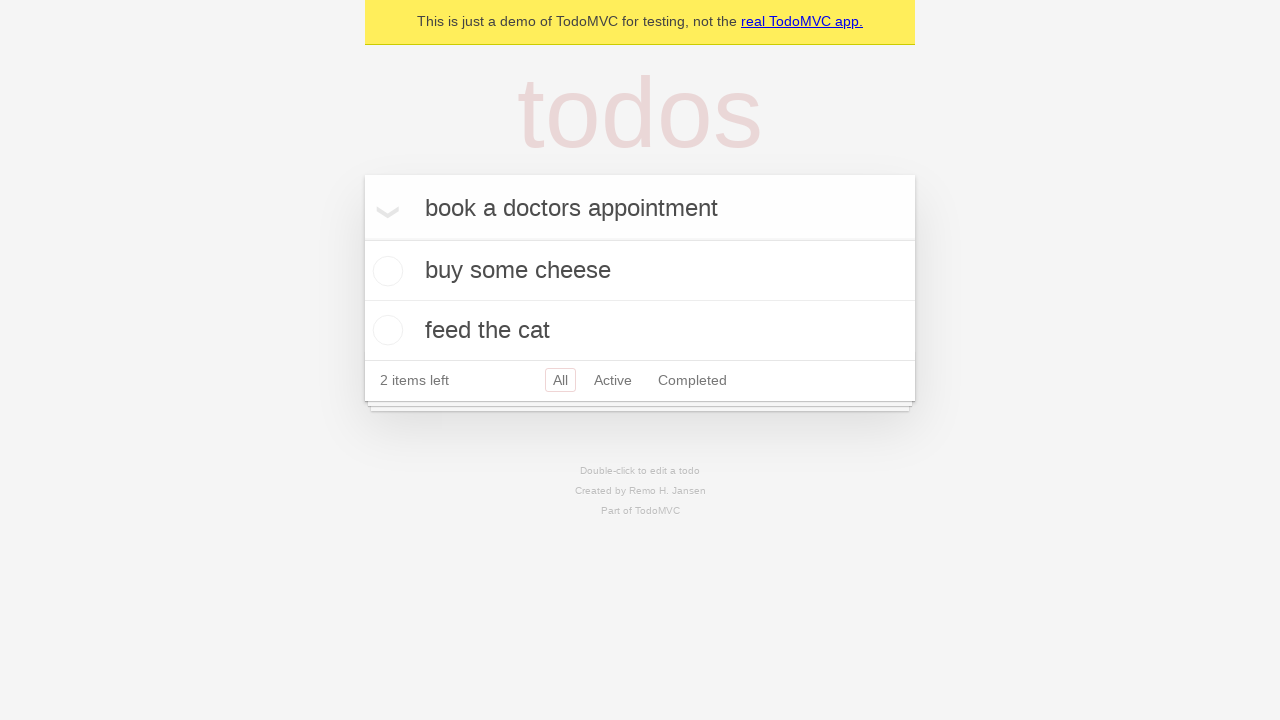

Pressed Enter to add third todo item on internal:attr=[placeholder="What needs to be done?"i]
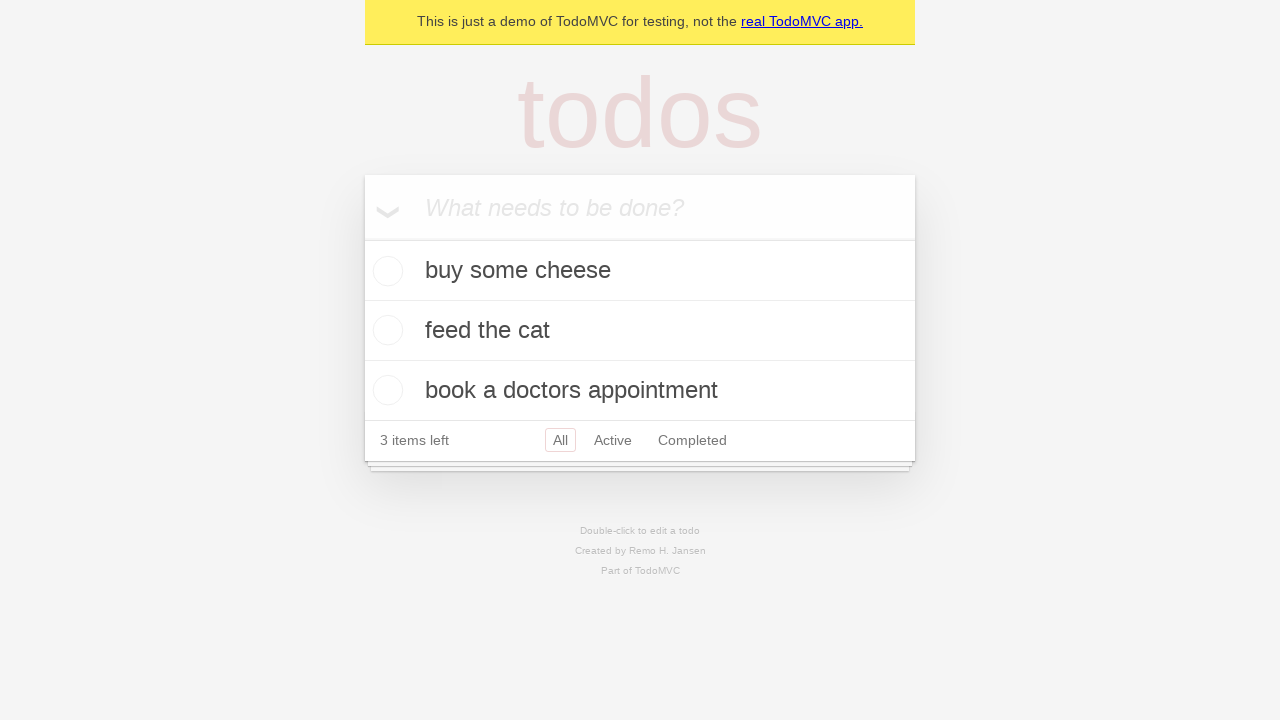

Waited for first todo item to appear
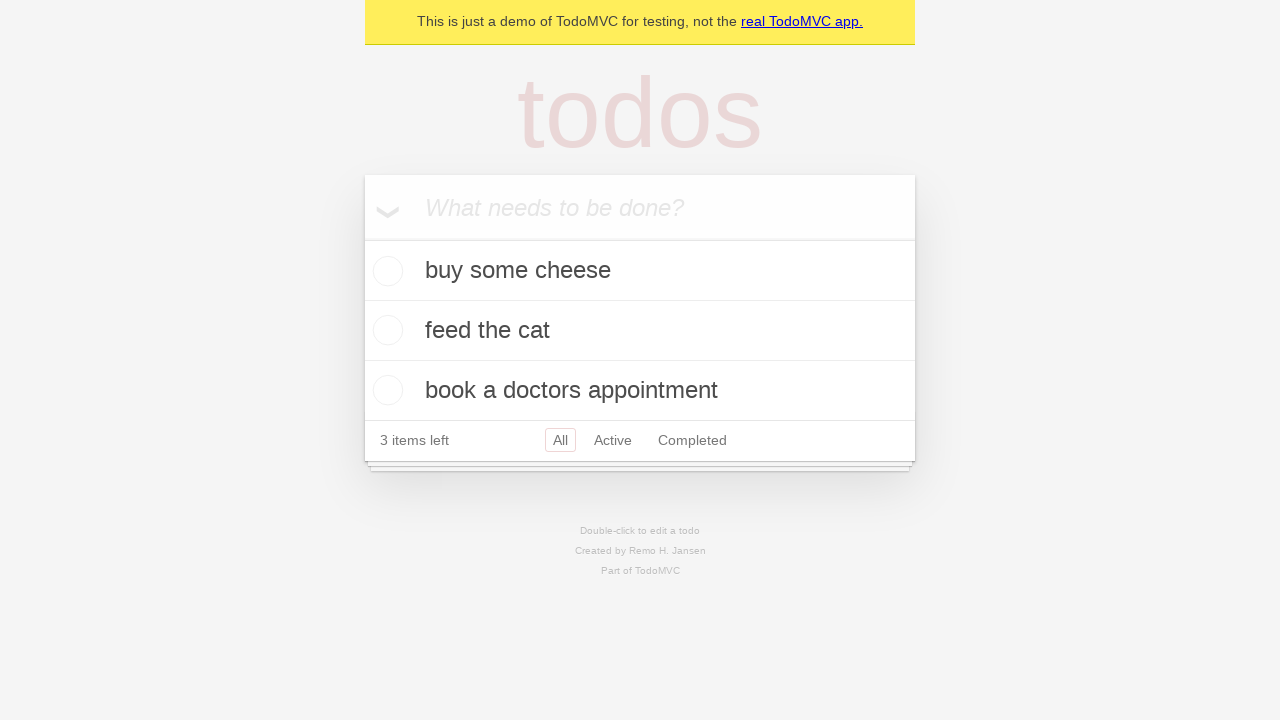

Checked checkbox for second todo item to mark it completed at (385, 330) on internal:testid=[data-testid="todo-item"s] >> nth=1 >> internal:role=checkbox
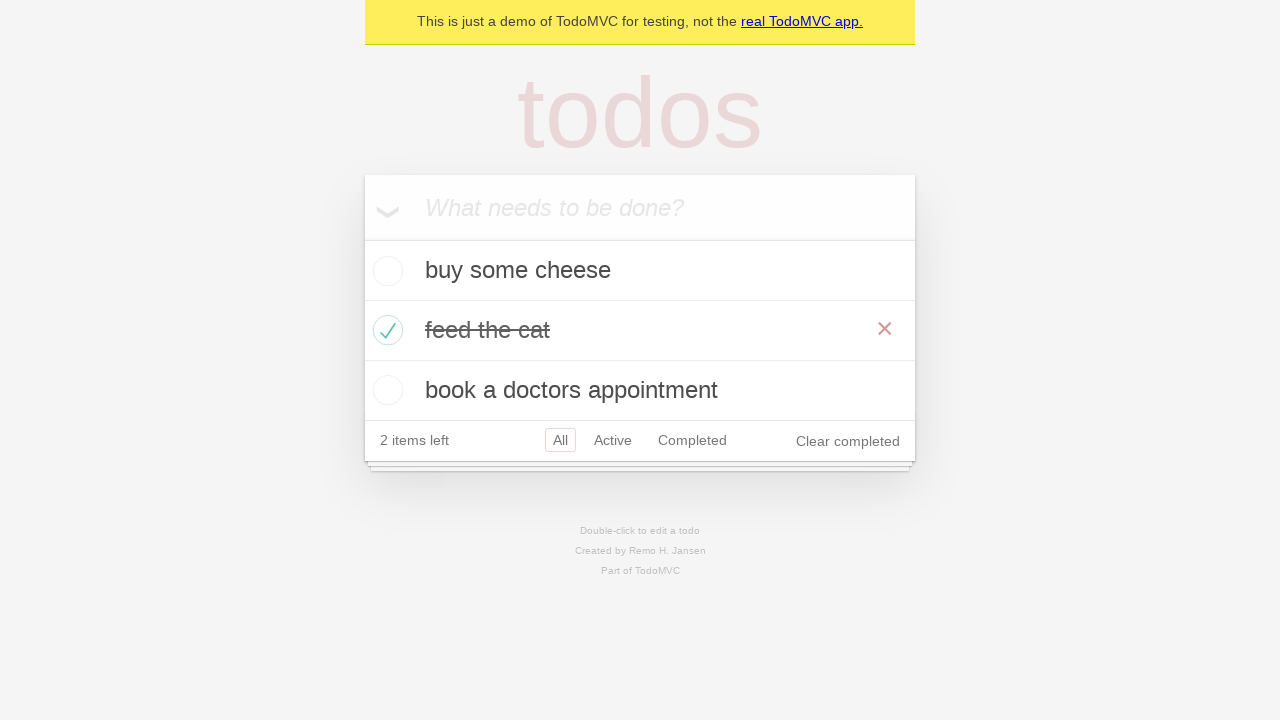

Clicked 'Clear completed' button to remove completed items at (848, 441) on internal:role=button[name="Clear completed"i]
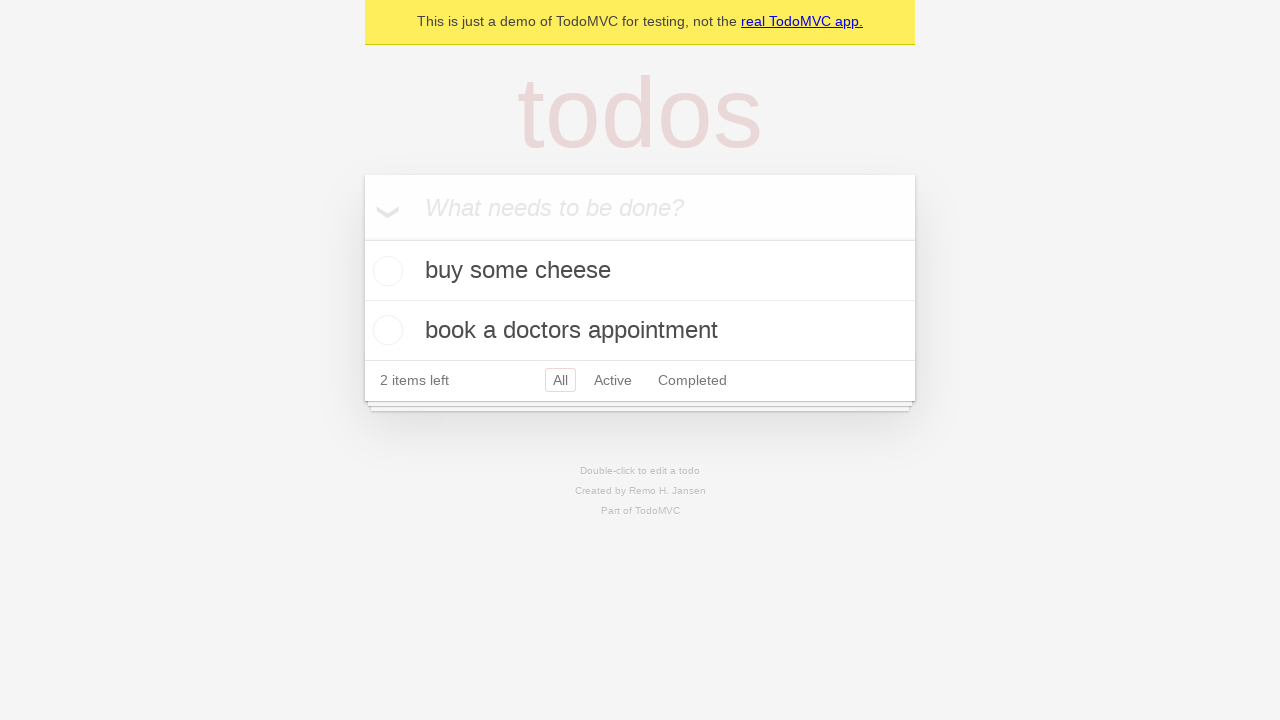

Verified that completed item was removed, 2 items remaining
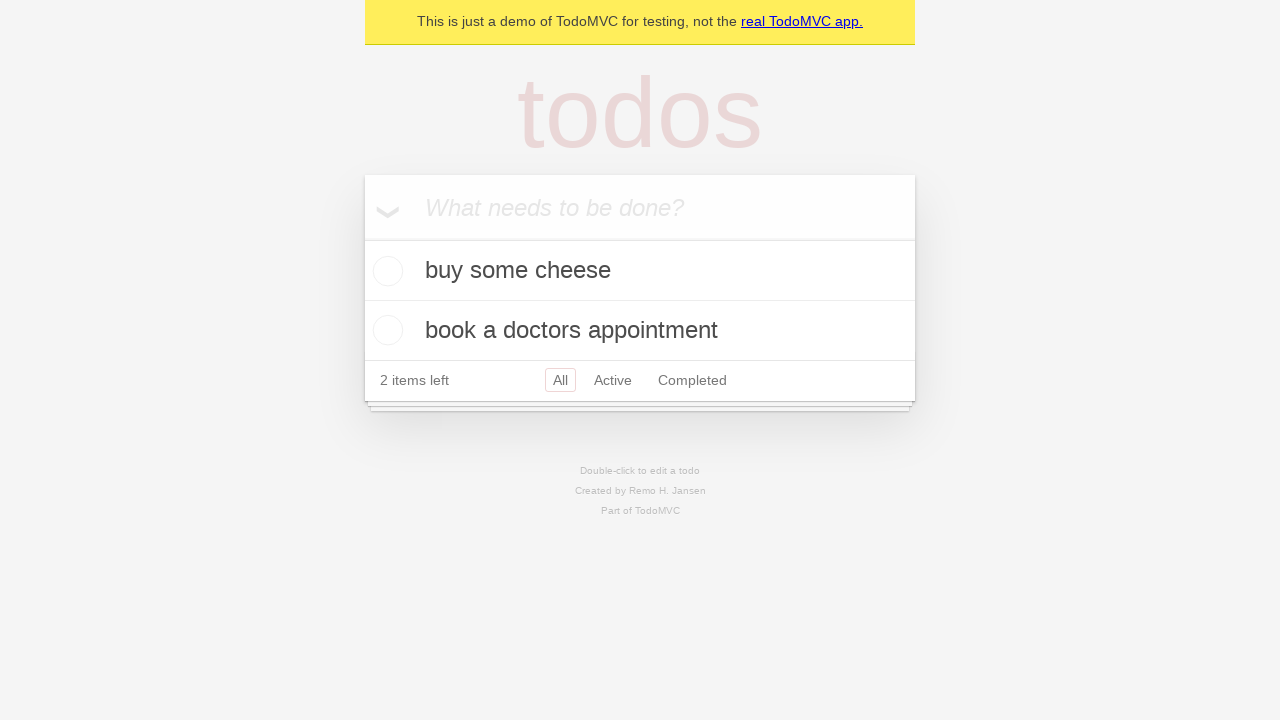

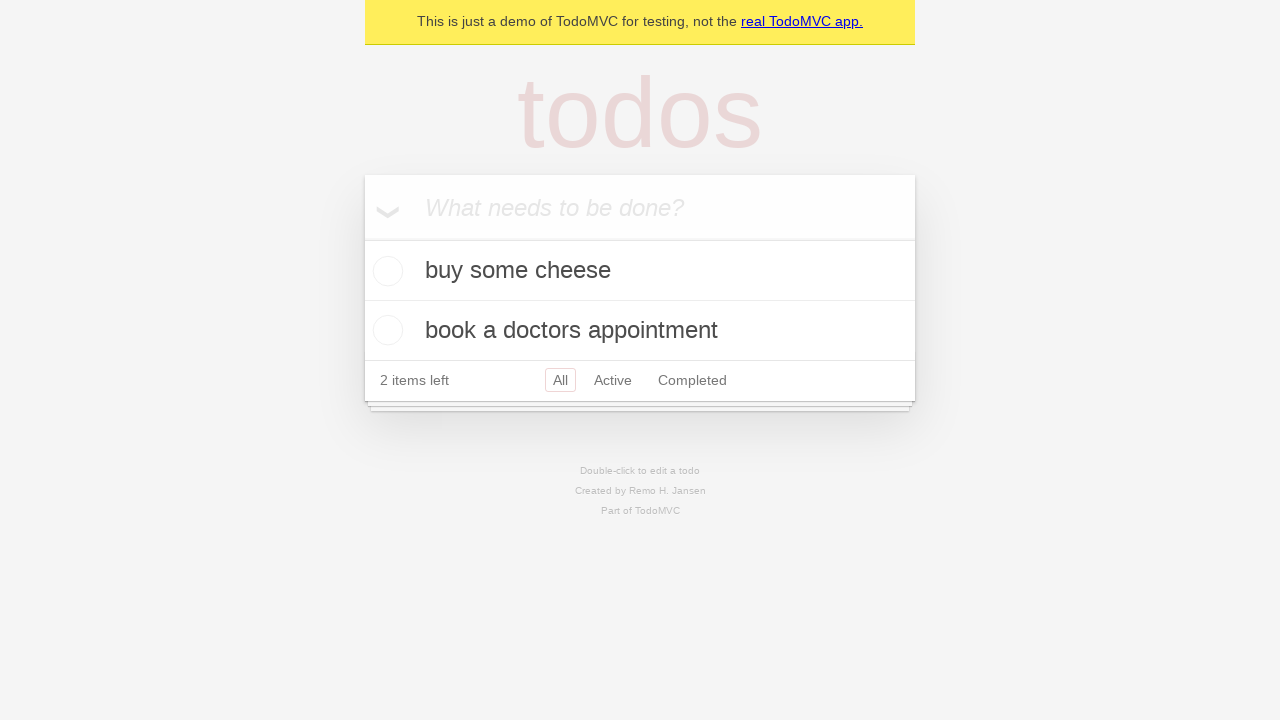